Tests checkbox functionality by checking a checkbox, verifying it's checked, then unchecking it and verifying it's unchecked

Starting URL: https://testautomationpractice.blogspot.com/

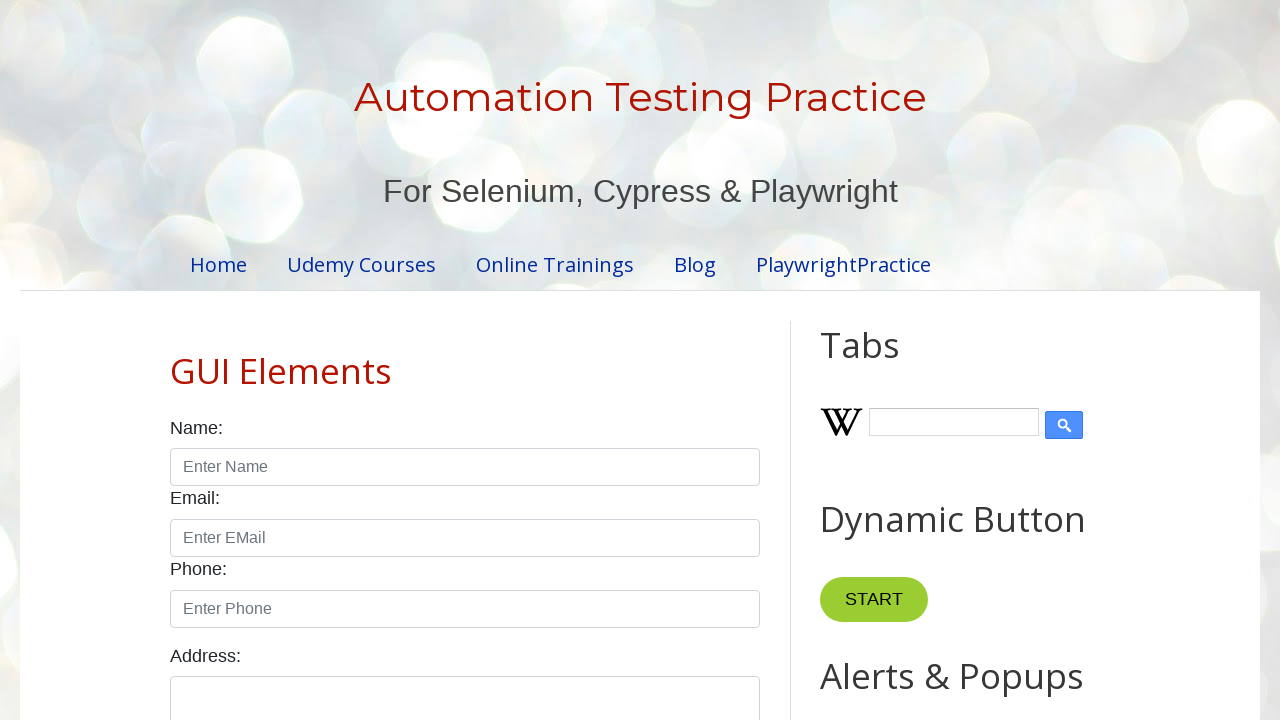

Checked the Tuesday checkbox at (372, 360) on #tuesday
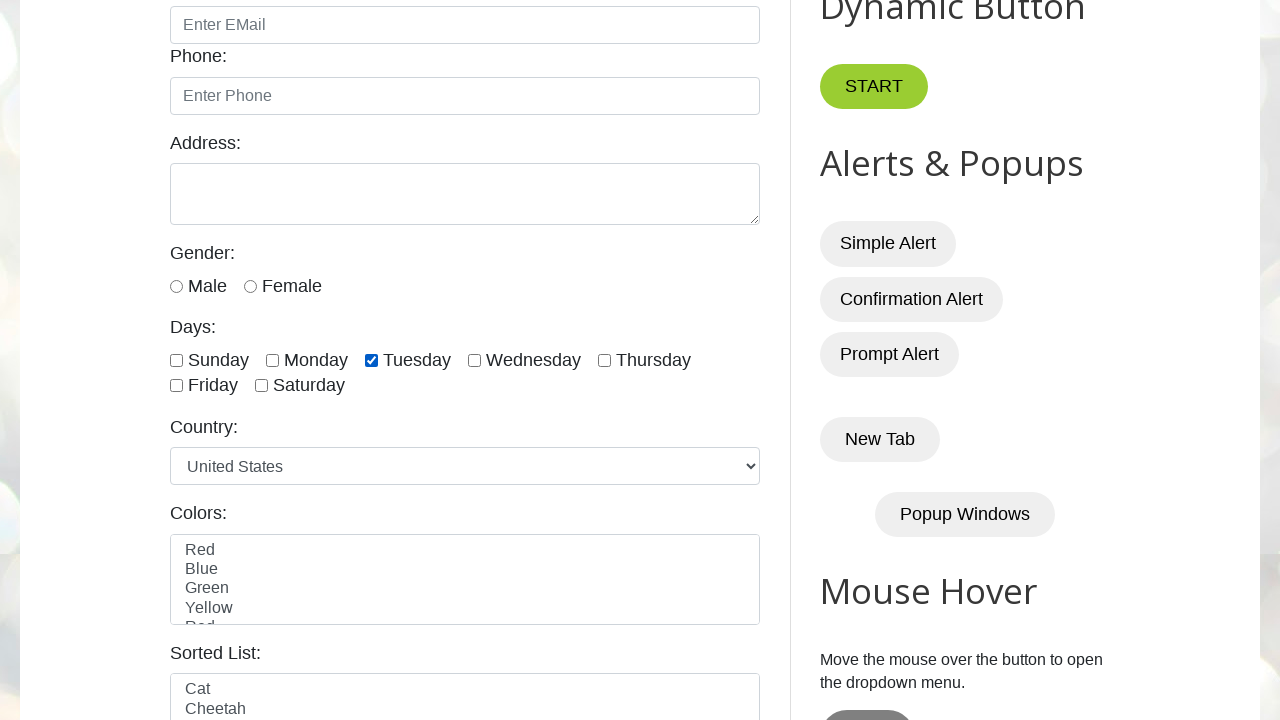

Verified Tuesday checkbox is checked
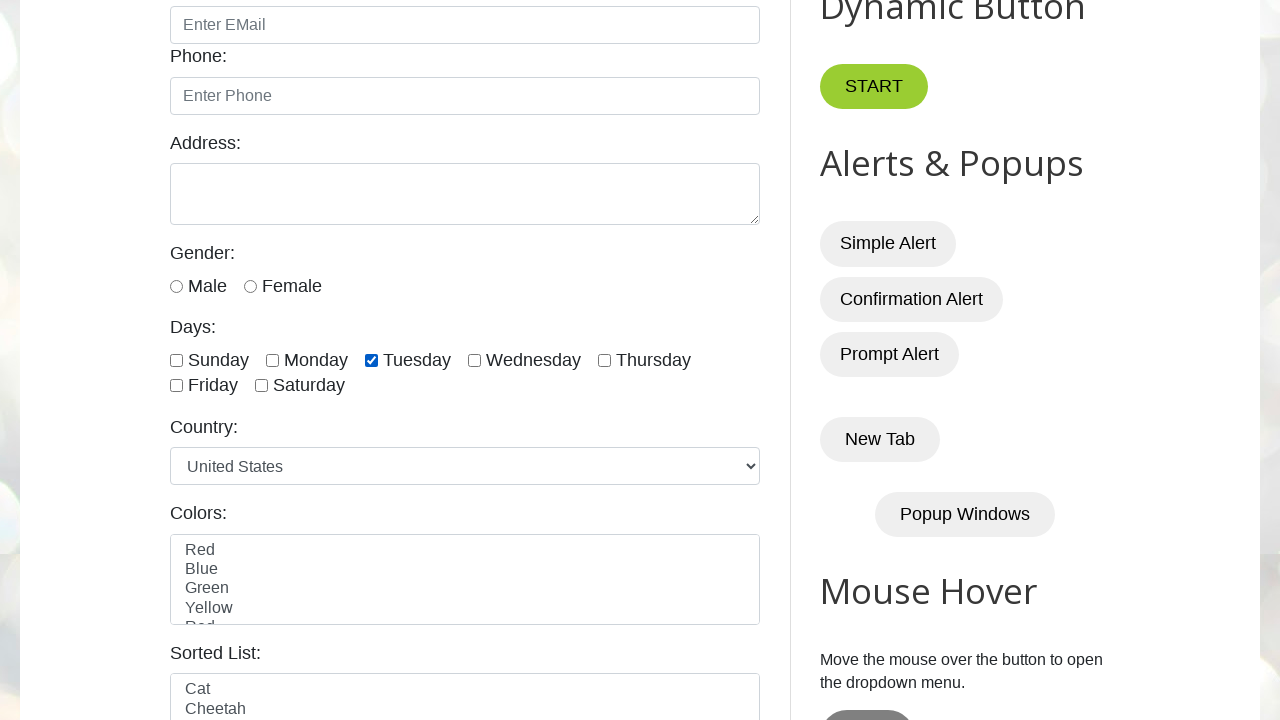

Unchecked the Tuesday checkbox at (372, 360) on #tuesday
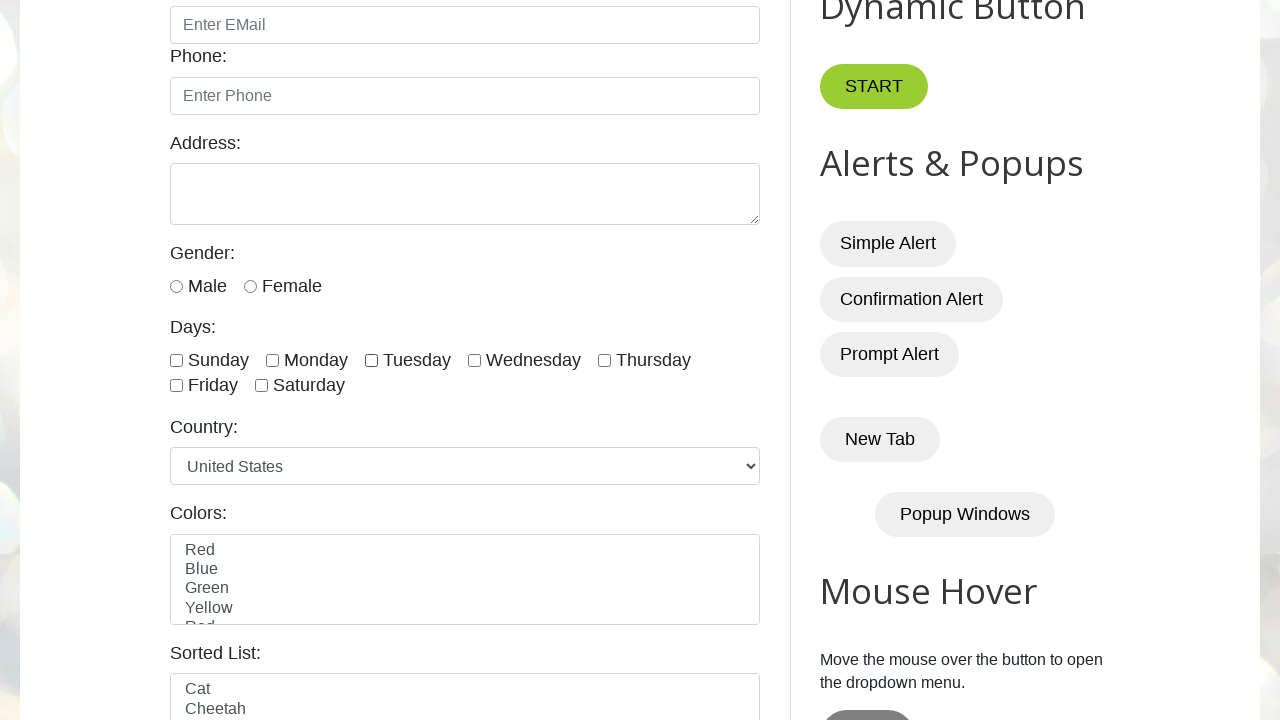

Verified Tuesday checkbox is unchecked
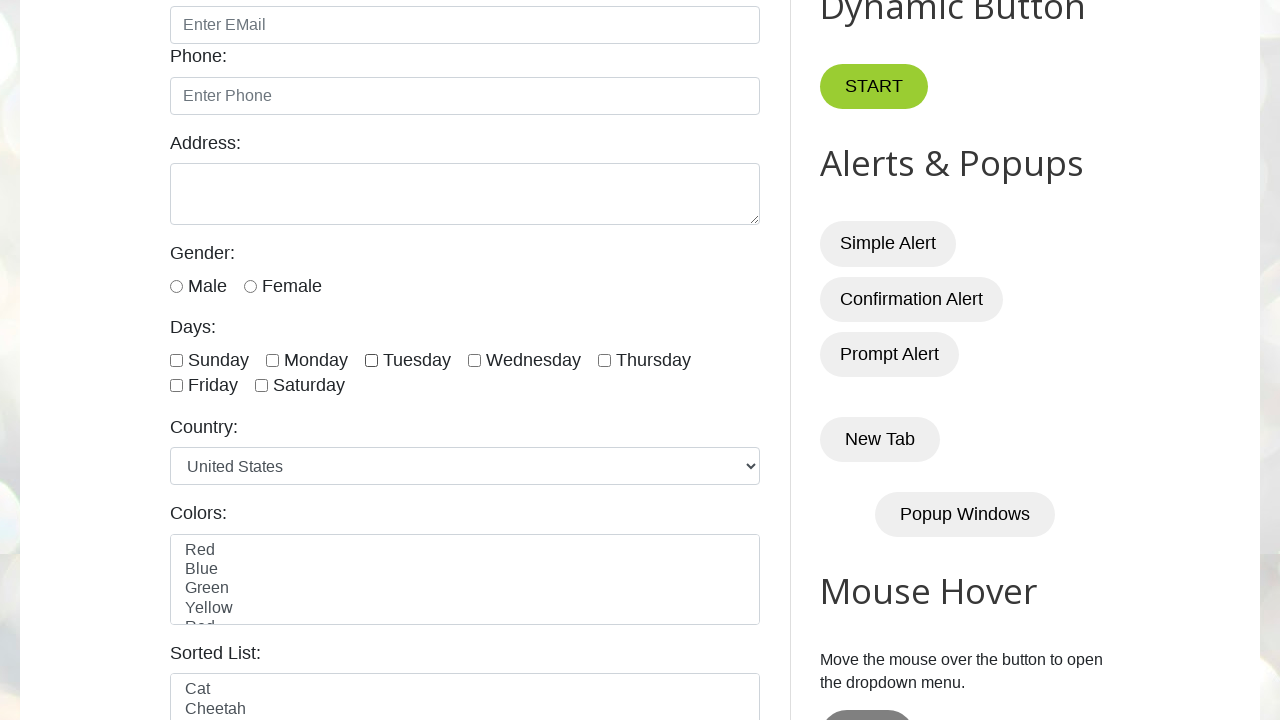

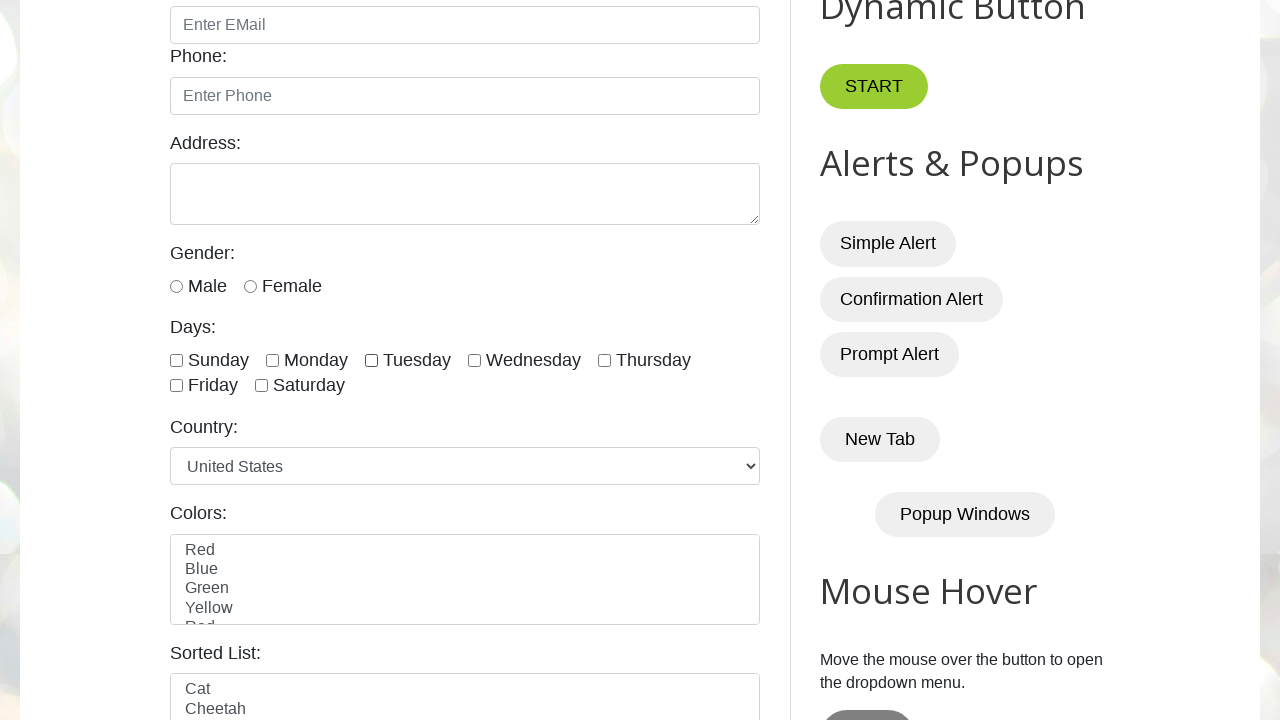